Tests opting out of A/B tests by setting an opt-out cookie on the homepage before navigating to the A/B test page.

Starting URL: http://the-internet.herokuapp.com

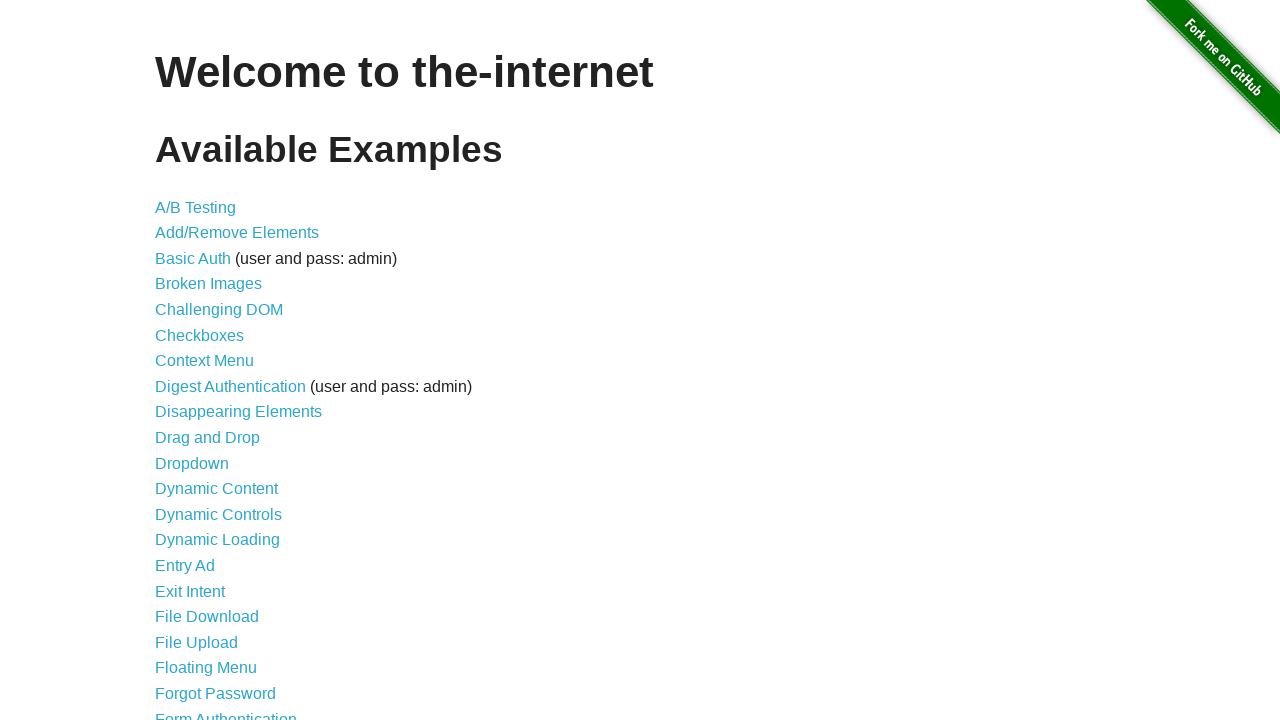

Added optimizelyOptOut cookie to opt out of A/B tests
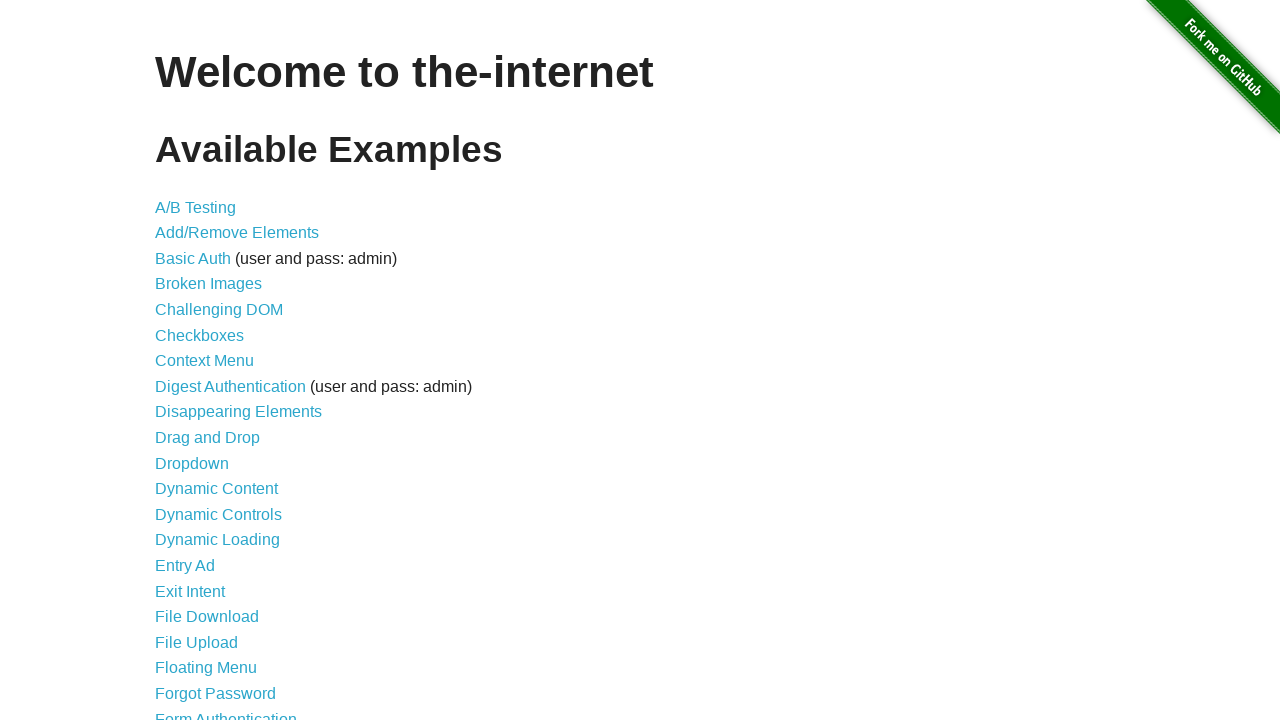

Navigated to A/B test page
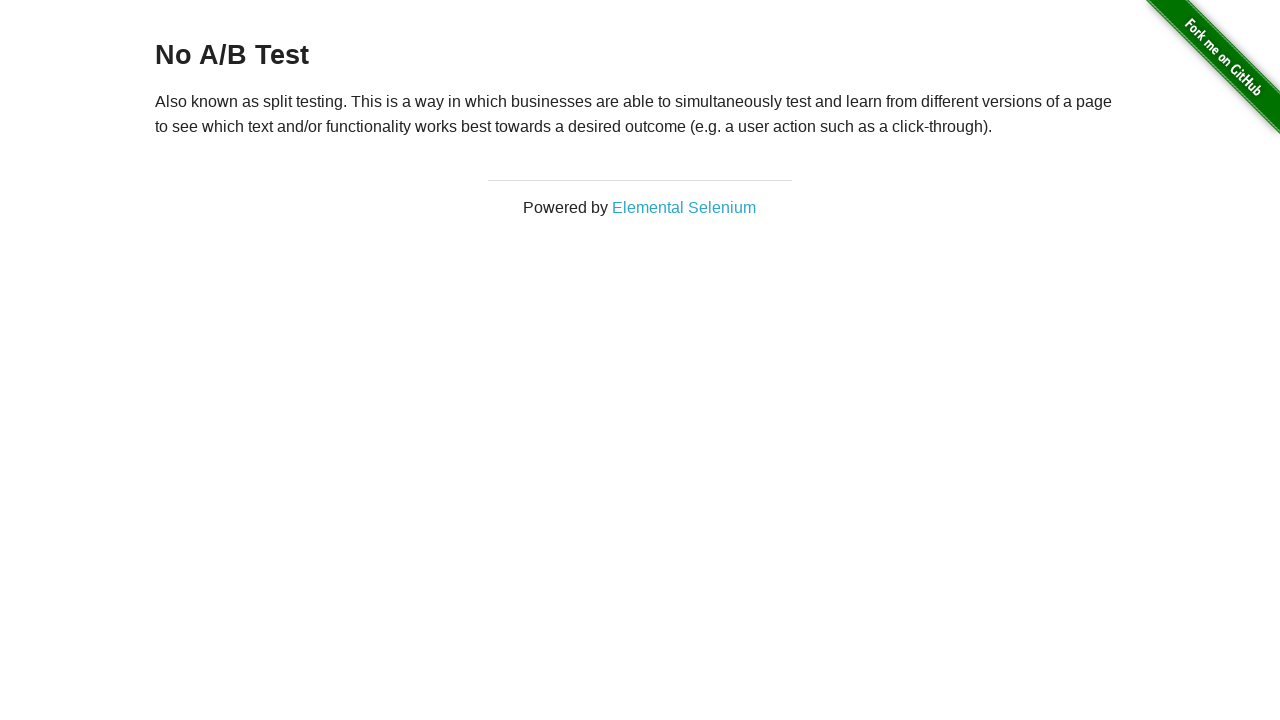

Retrieved heading text from A/B test page
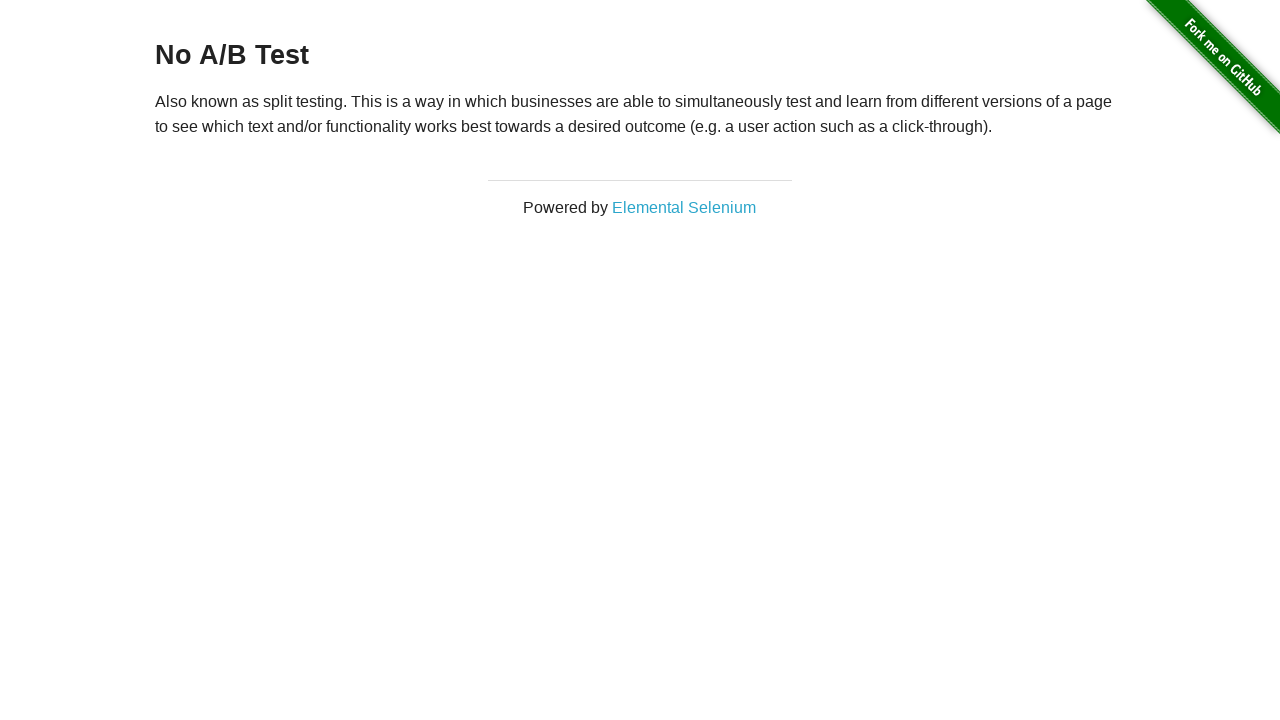

Verified that heading displays 'No A/B Test' confirming opt-out cookie is working
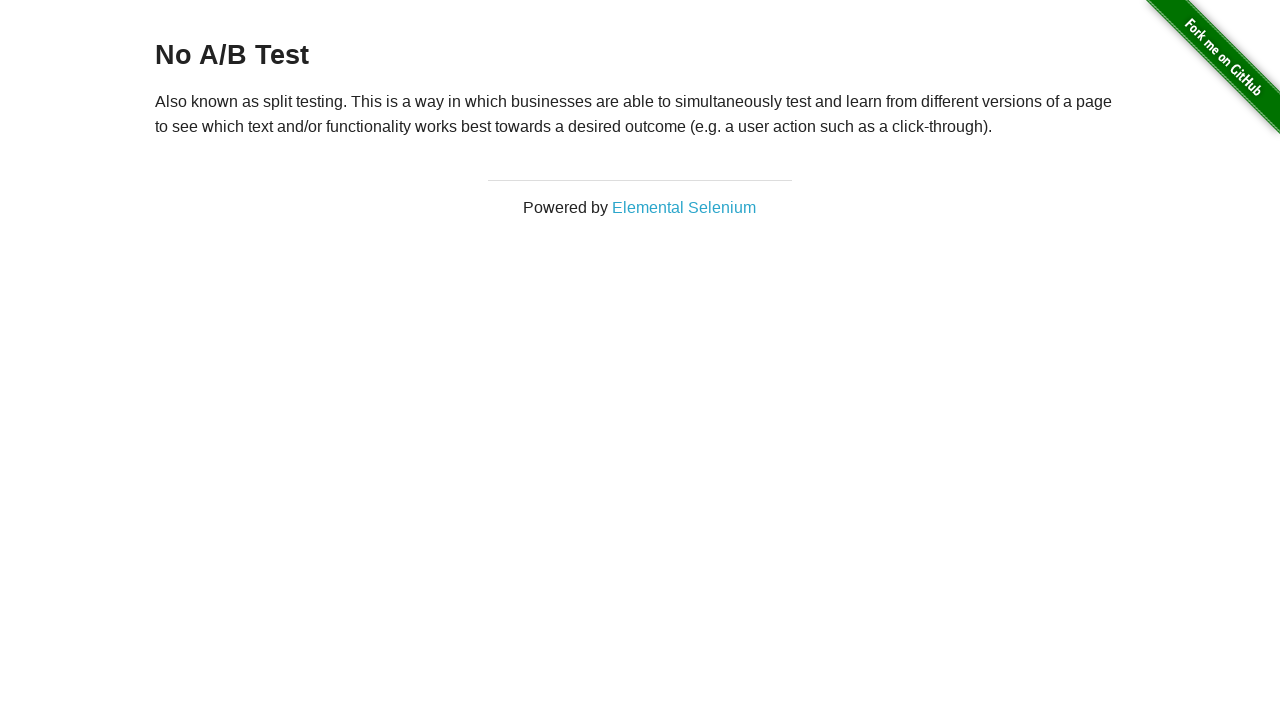

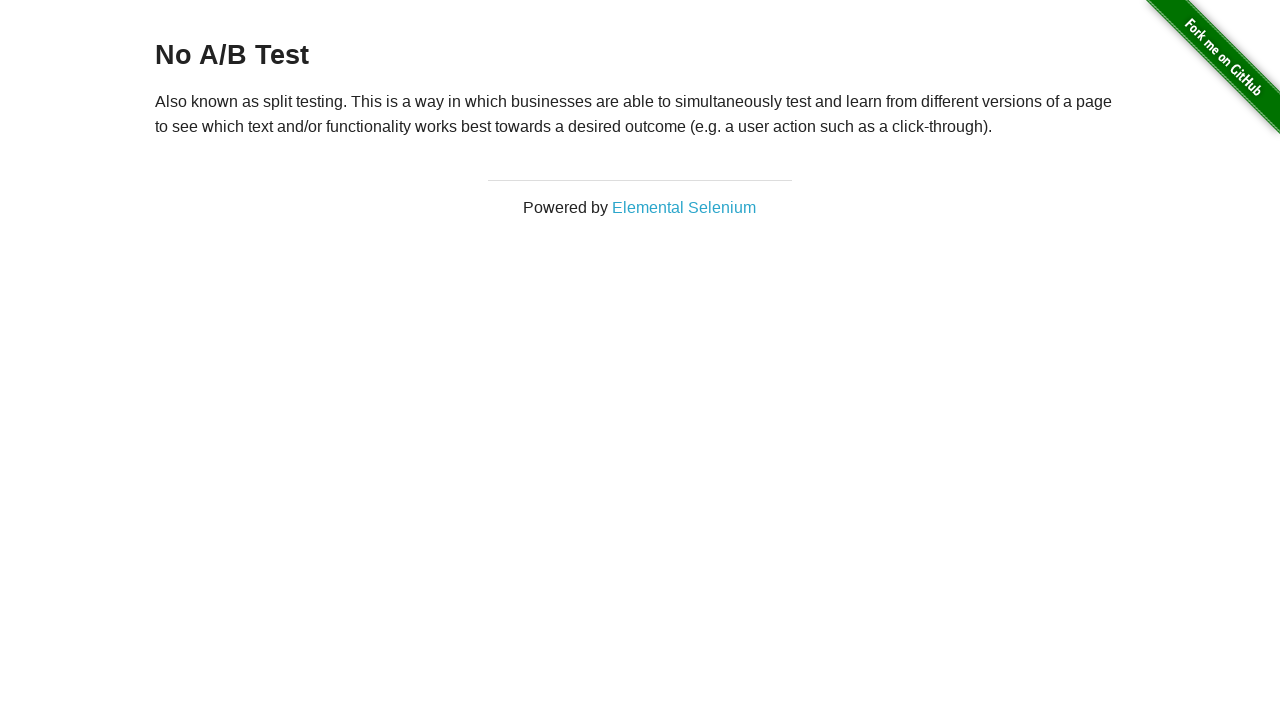